Tests prompt dialog by clicking Show Me Prompt button, entering text in the prompt, and handling both accept and dismiss actions

Starting URL: http://only-testing-blog.blogspot.com/2014/01/textbox.html

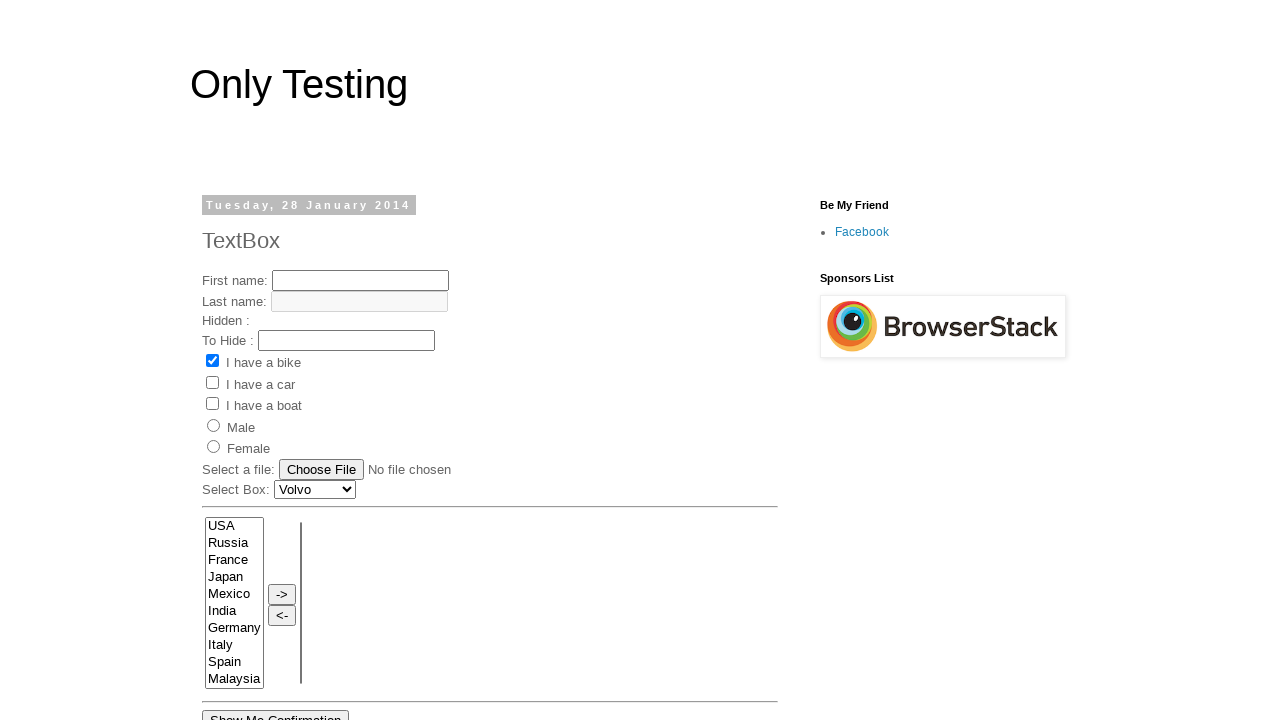

Set up dialog listener to accept prompt with 'selenium'
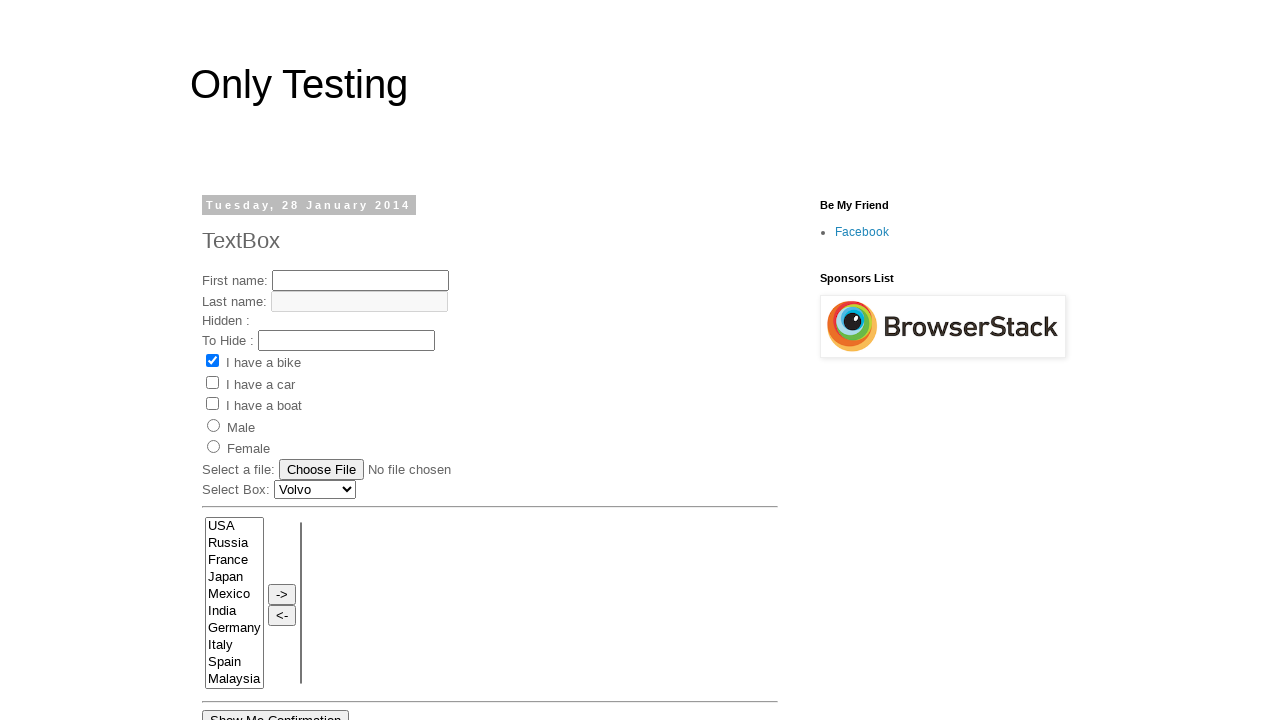

Clicked 'Show Me Prompt' button and accepted dialog with text 'selenium' at (364, 360) on xpath=//button[text()='Show Me Prompt']
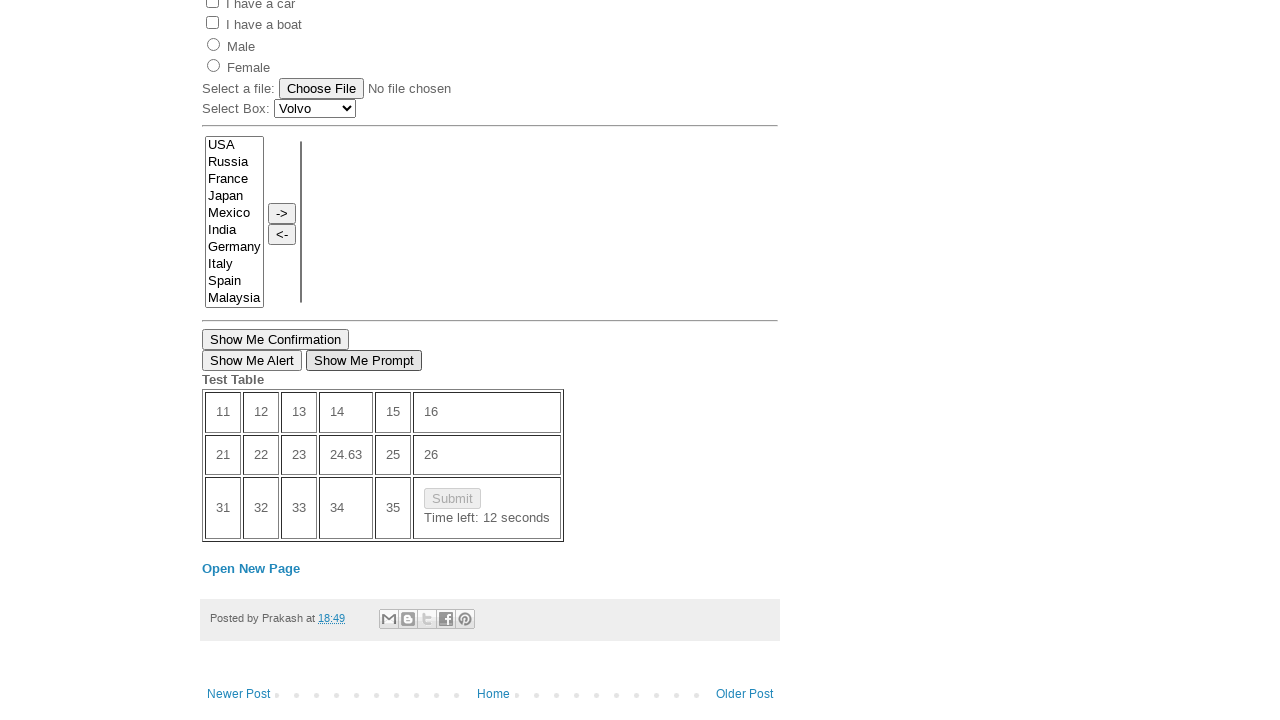

Set up dialog listener to dismiss next prompt
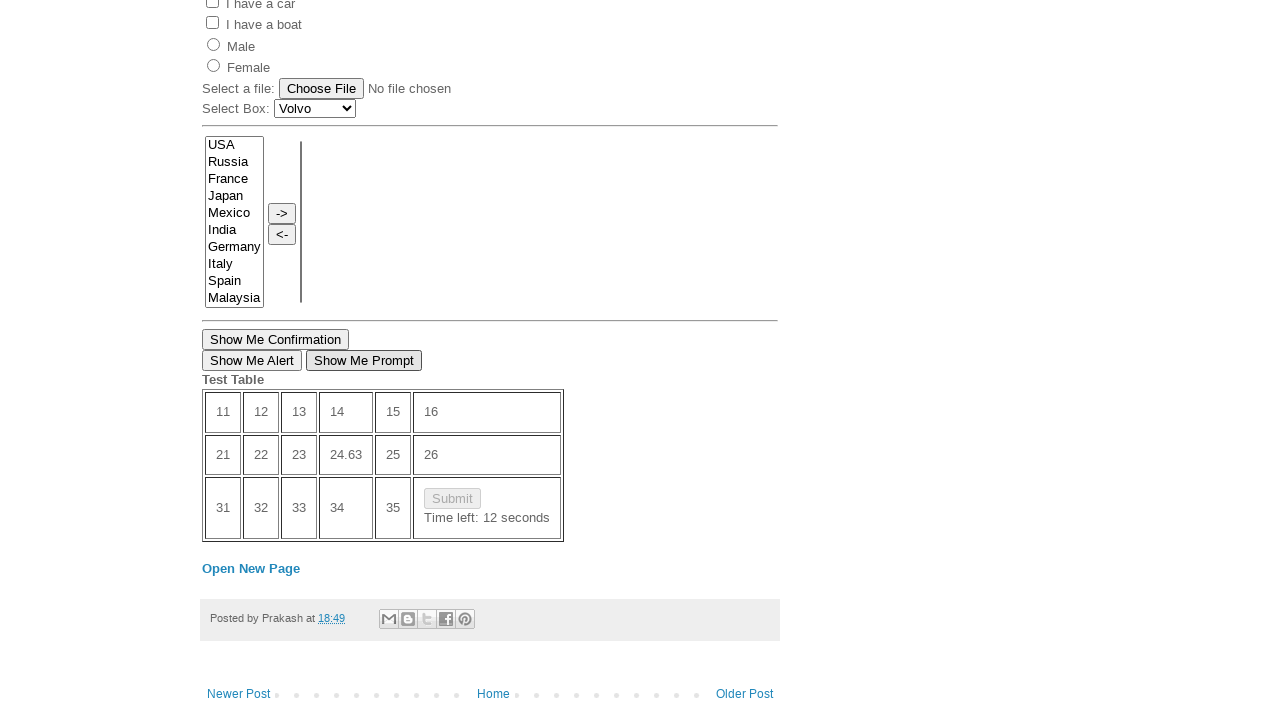

Clicked 'Show Me Prompt' button again and dismissed the dialog at (364, 360) on xpath=//button[text()='Show Me Prompt']
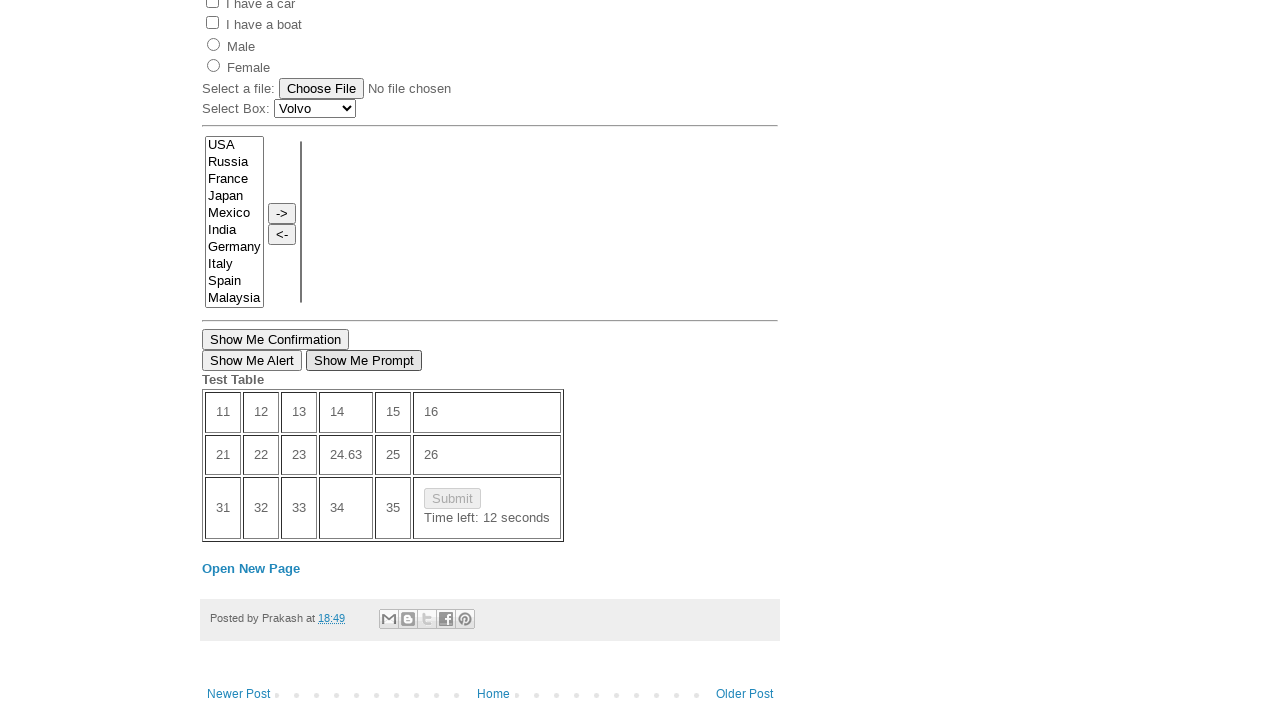

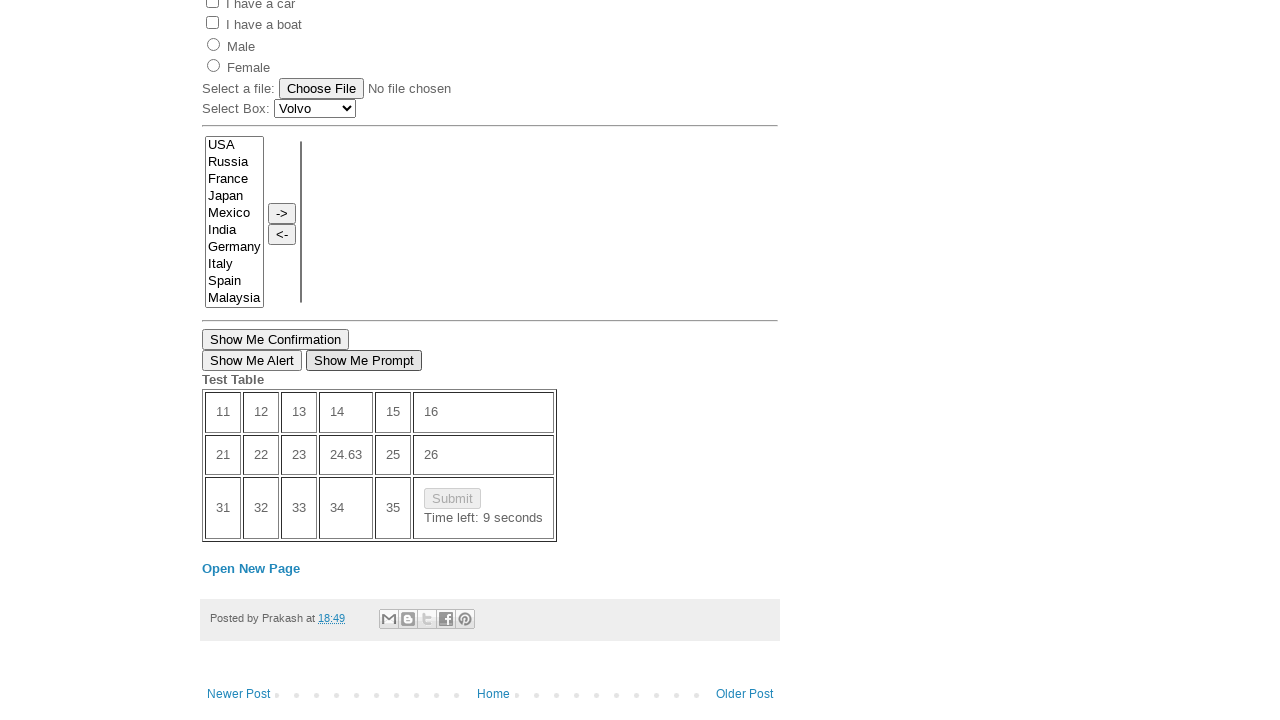